Navigates to the OrangeHRM demo page and verifies the page loads by checking the title

Starting URL: https://opensource-demo.orangehrmlive.com/

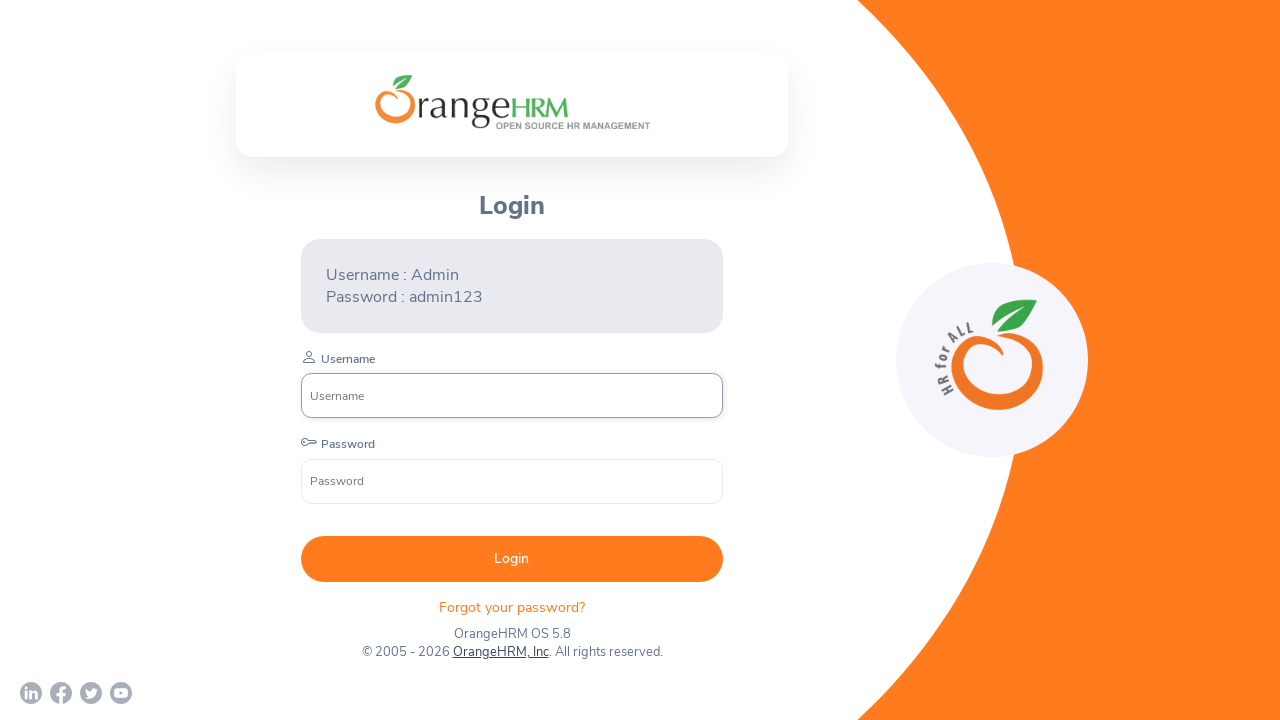

Waited for page to reach domcontentloaded state
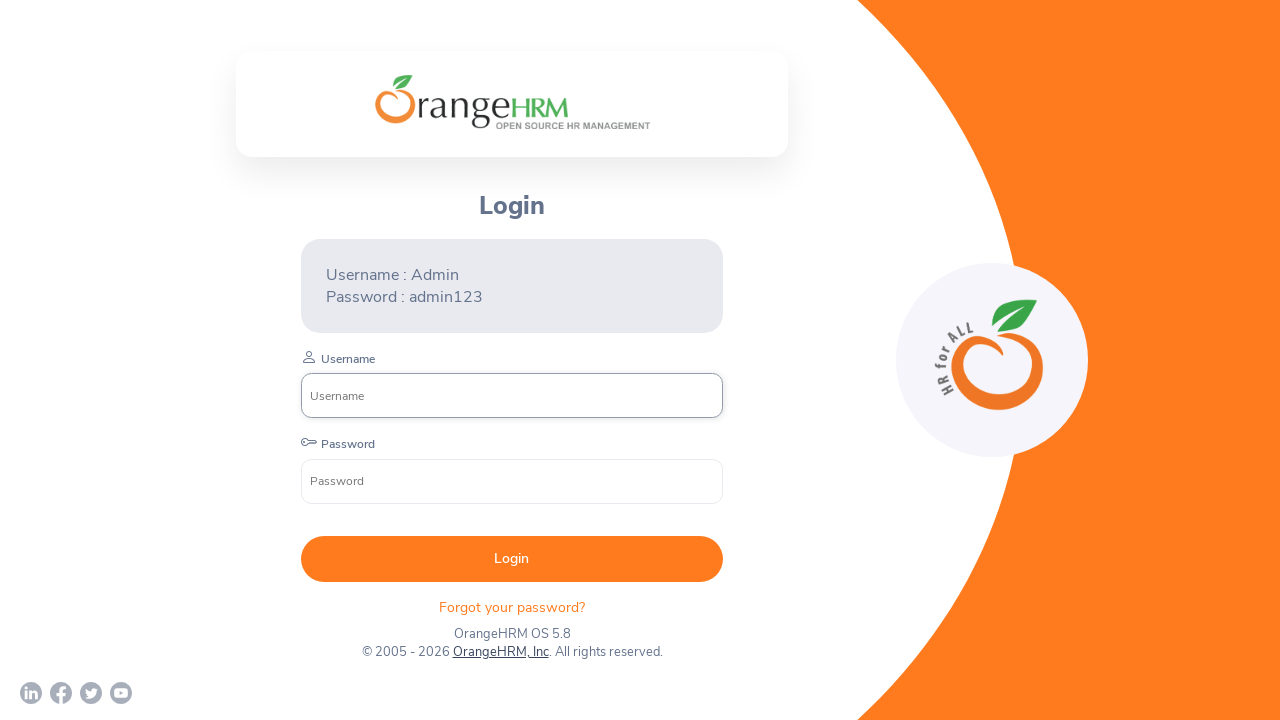

Retrieved page title: 'OrangeHRM'
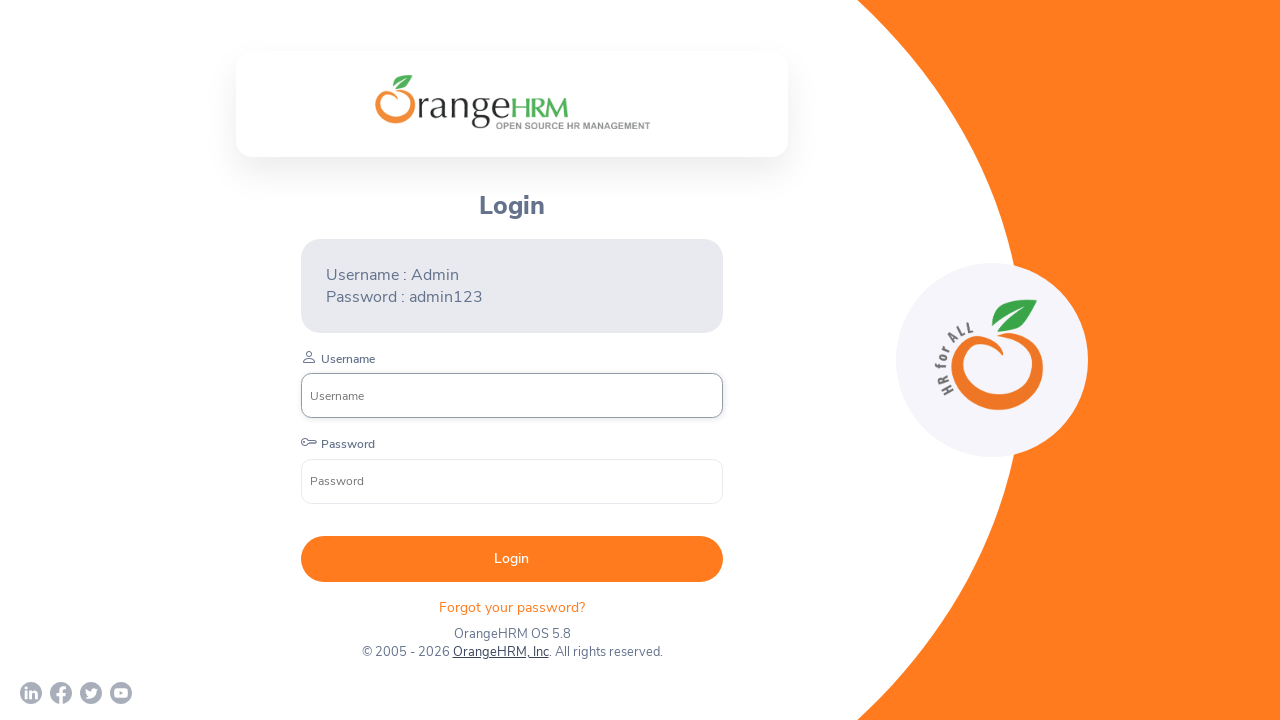

Verified page title is not empty
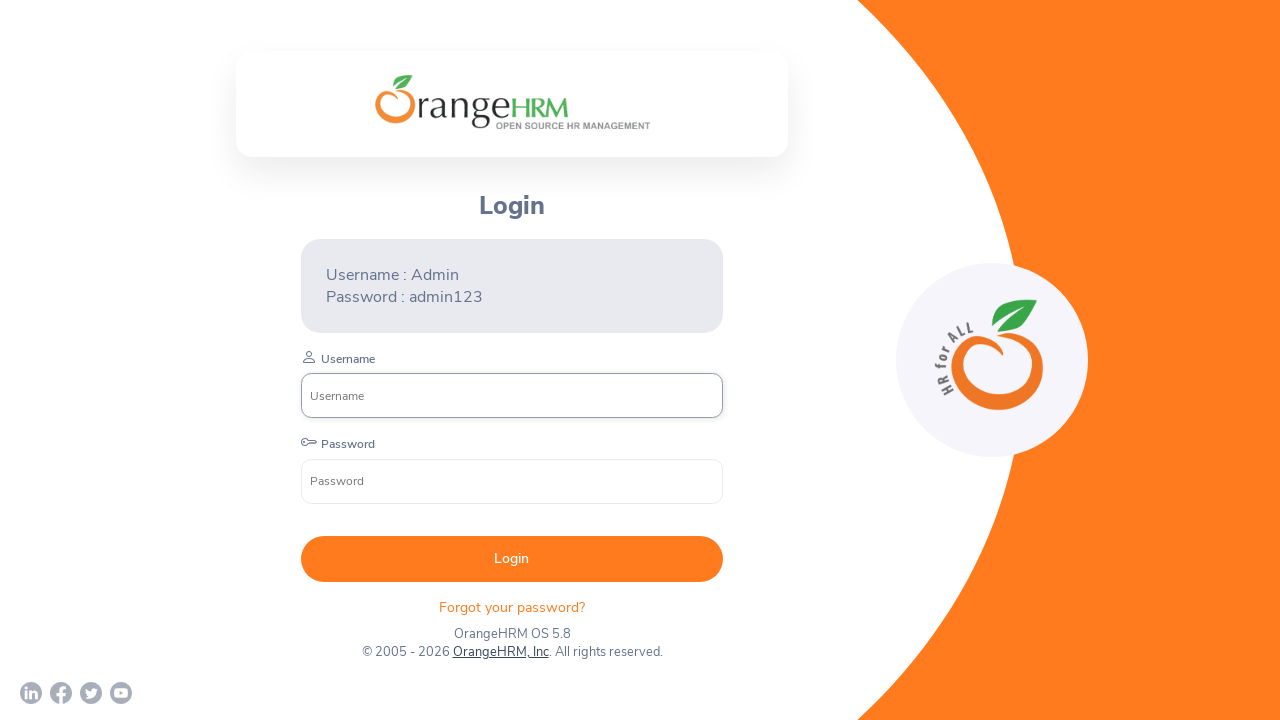

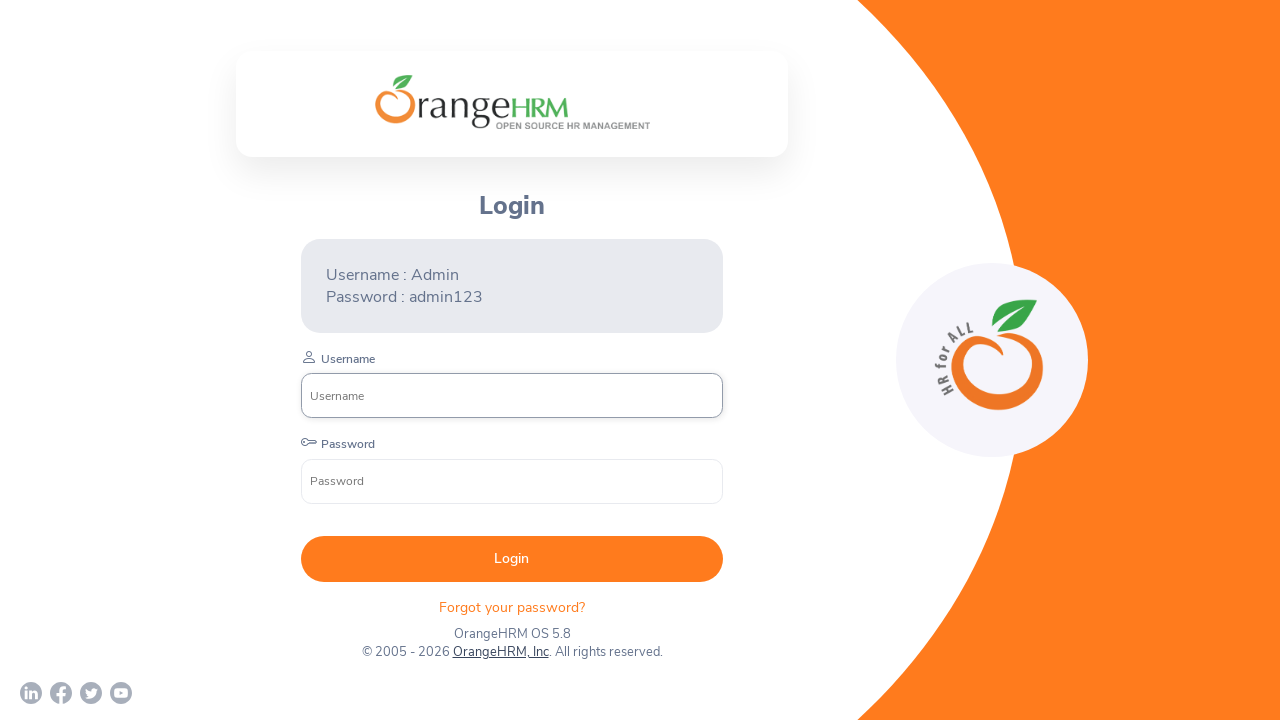